Tests window handle functionality by clicking a link that opens a new window, switching to the new window, verifying its title, switching back to the original window, and navigating between windows multiple times.

Starting URL: https://the-internet.herokuapp.com/windows

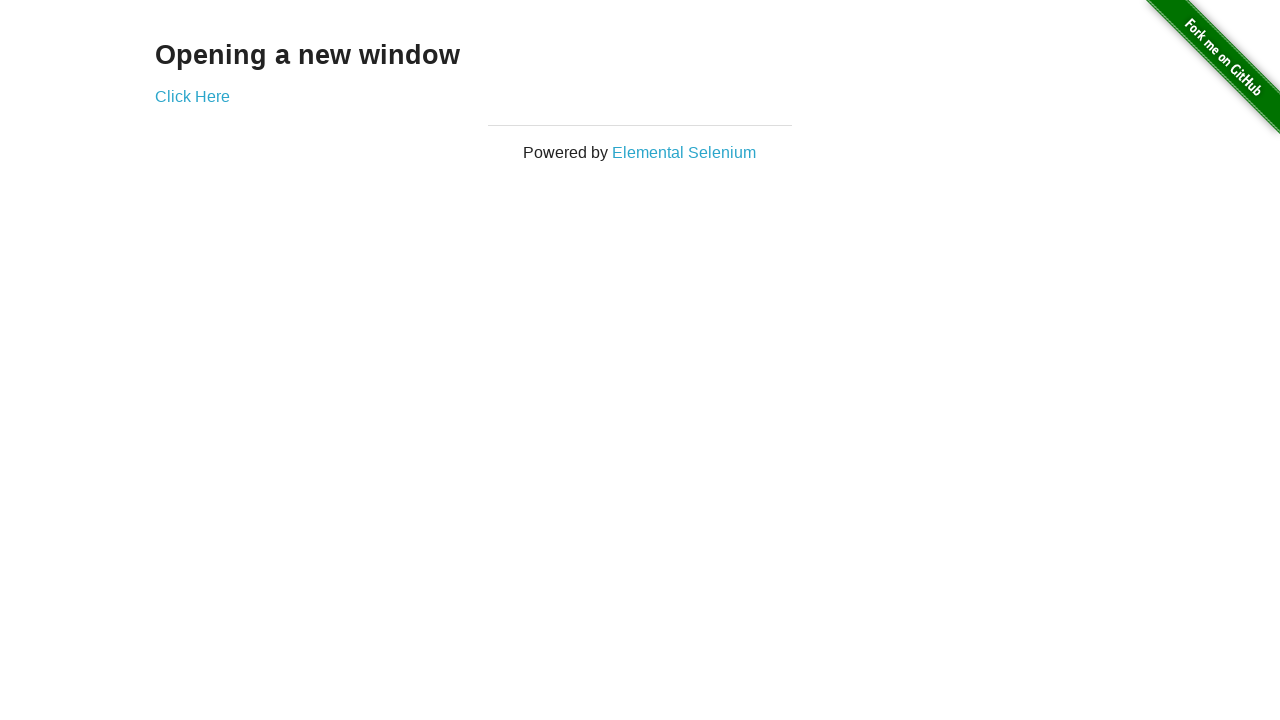

Retrieved heading text from page
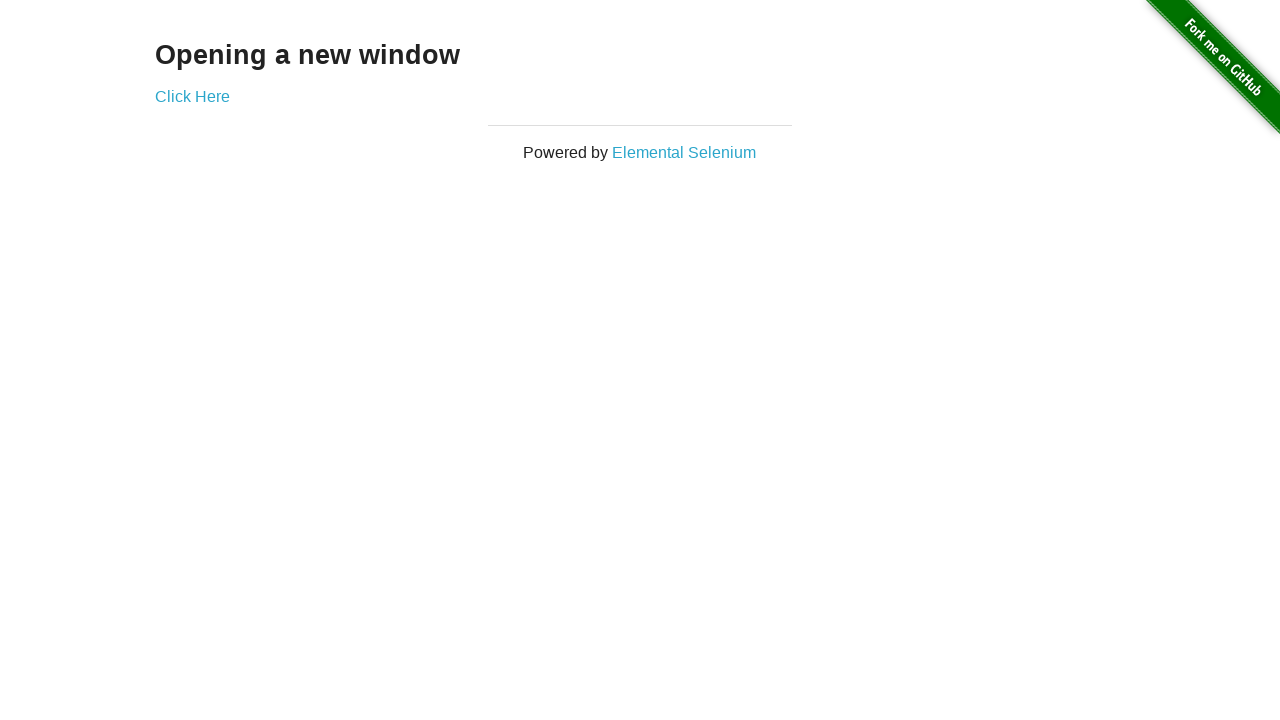

Verified heading text is 'Opening a new window'
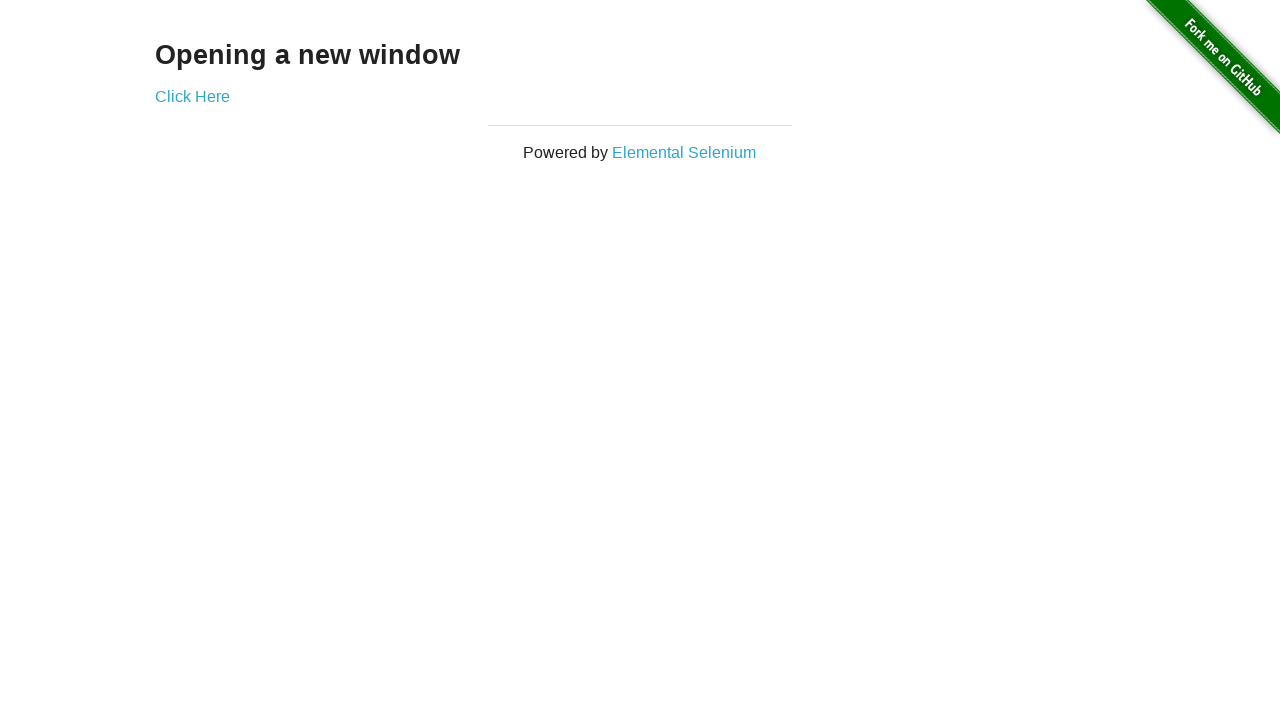

Verified page title is 'The Internet'
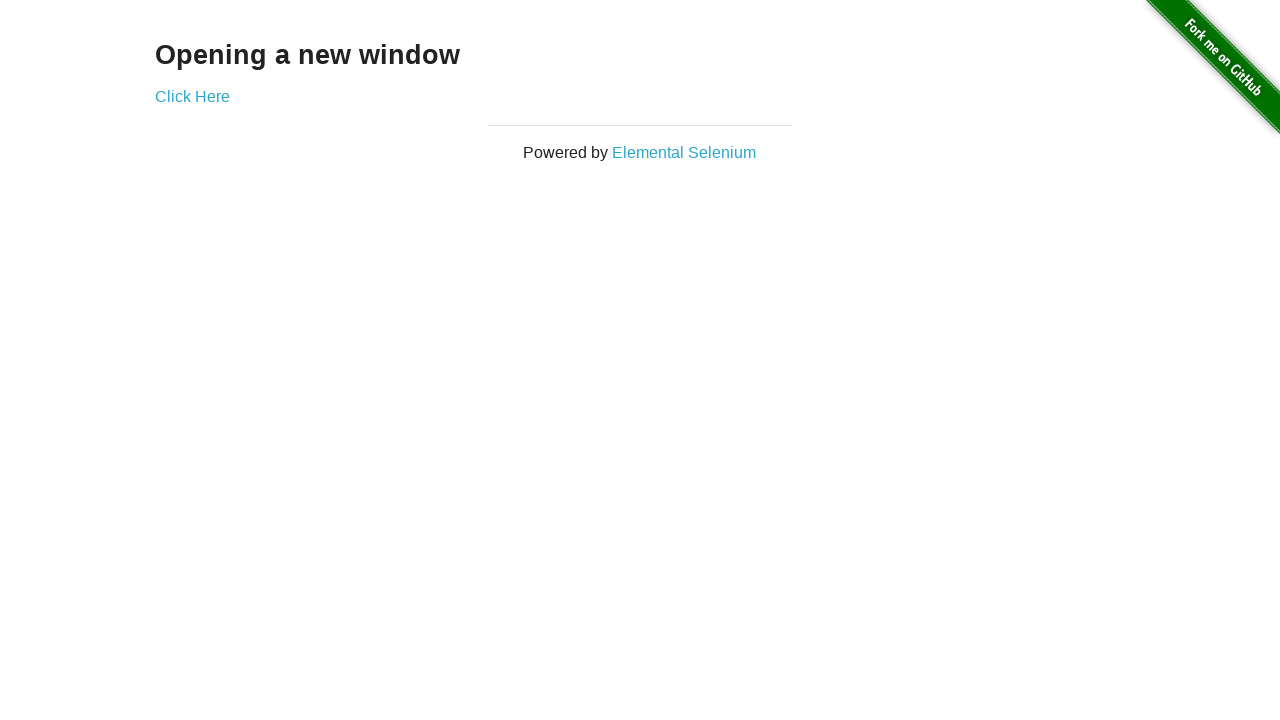

Clicked 'Click Here' button to open new window at (192, 96) on xpath=//*[text()='Click Here']
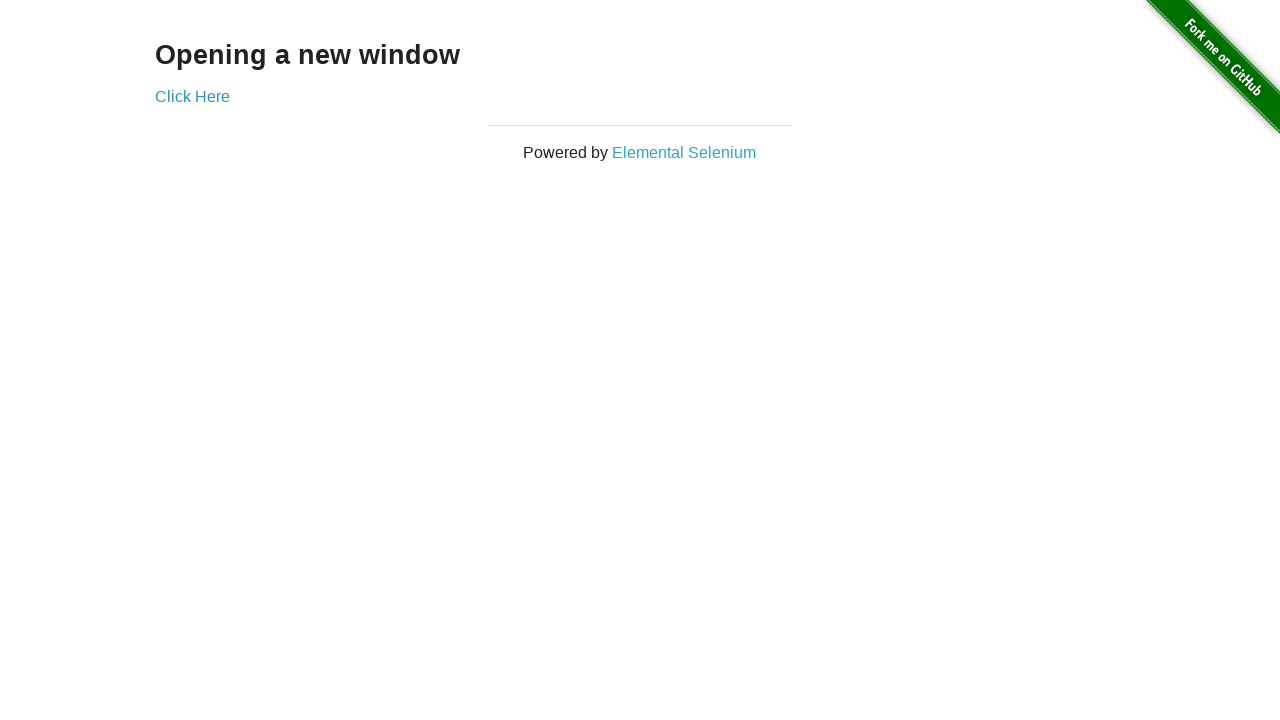

Captured new window page object
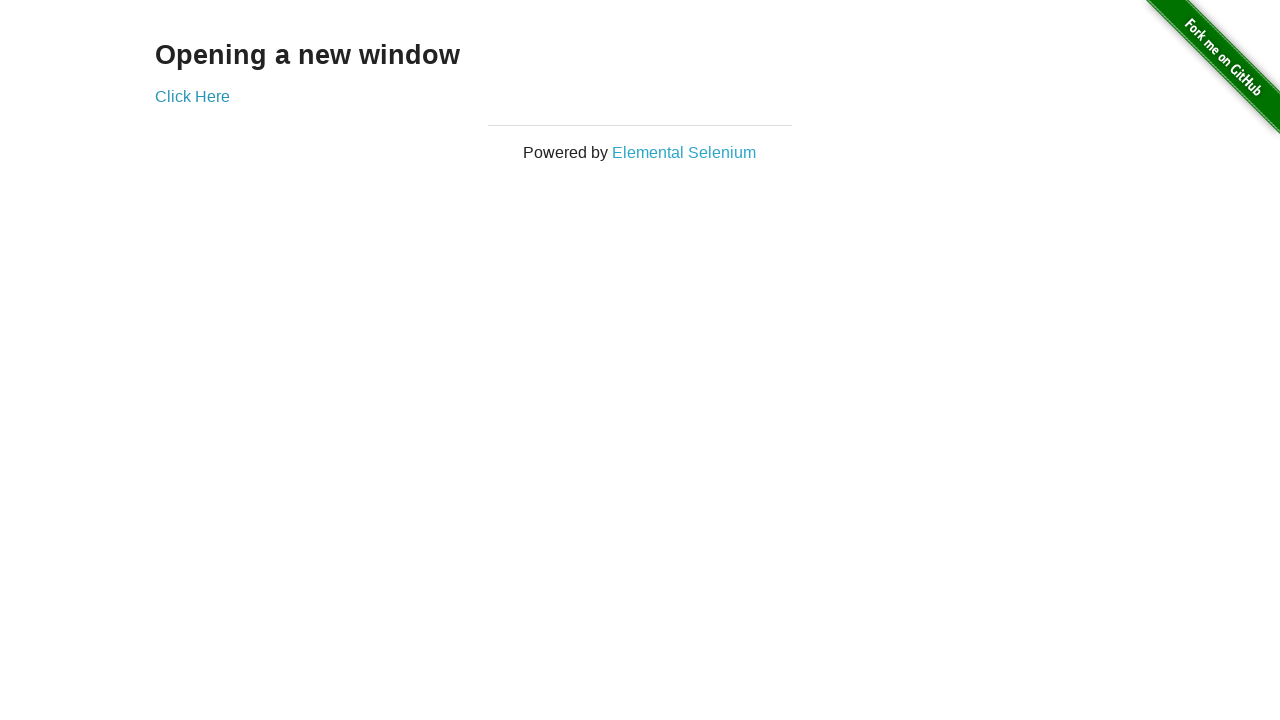

New window finished loading
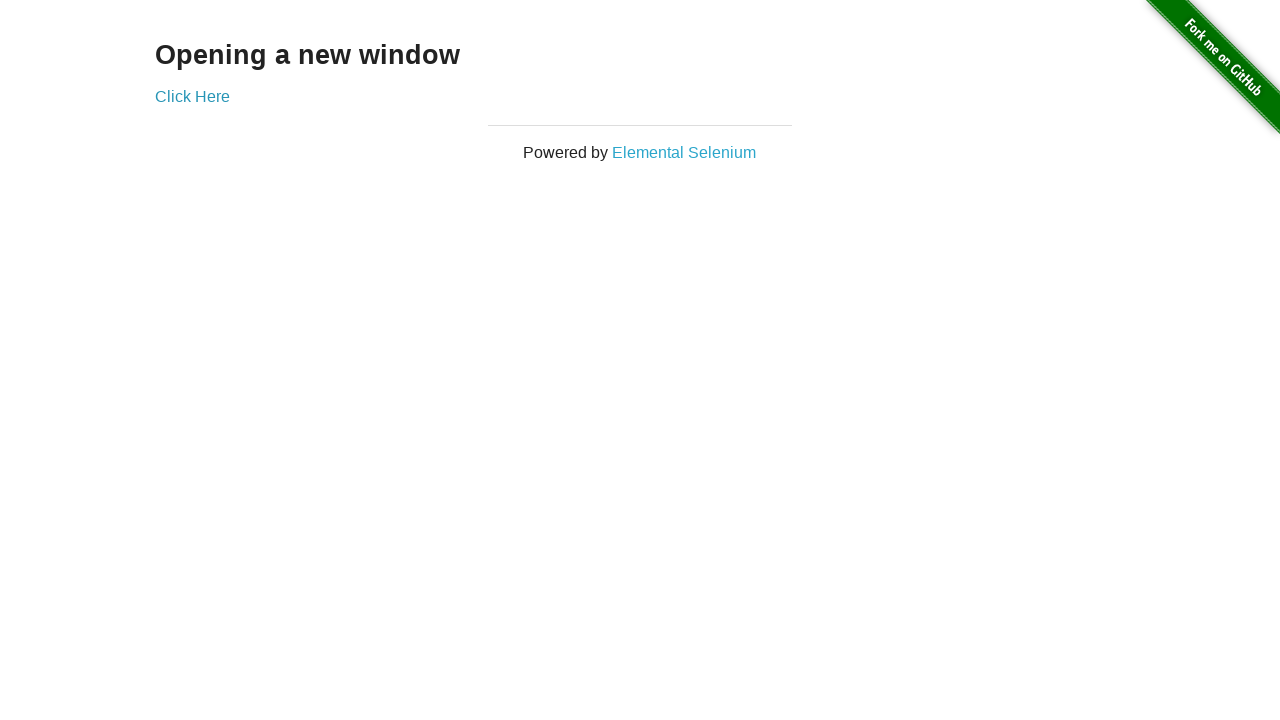

Verified new window title is 'New Window'
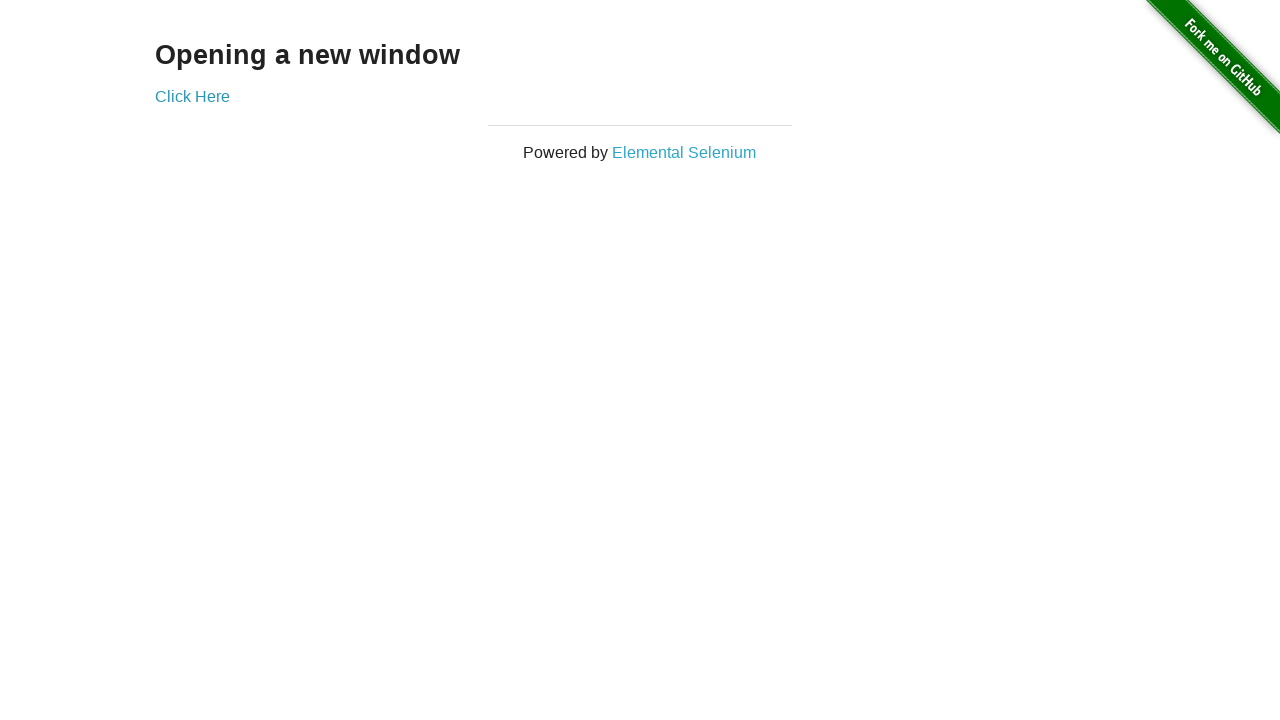

Switched back to original window
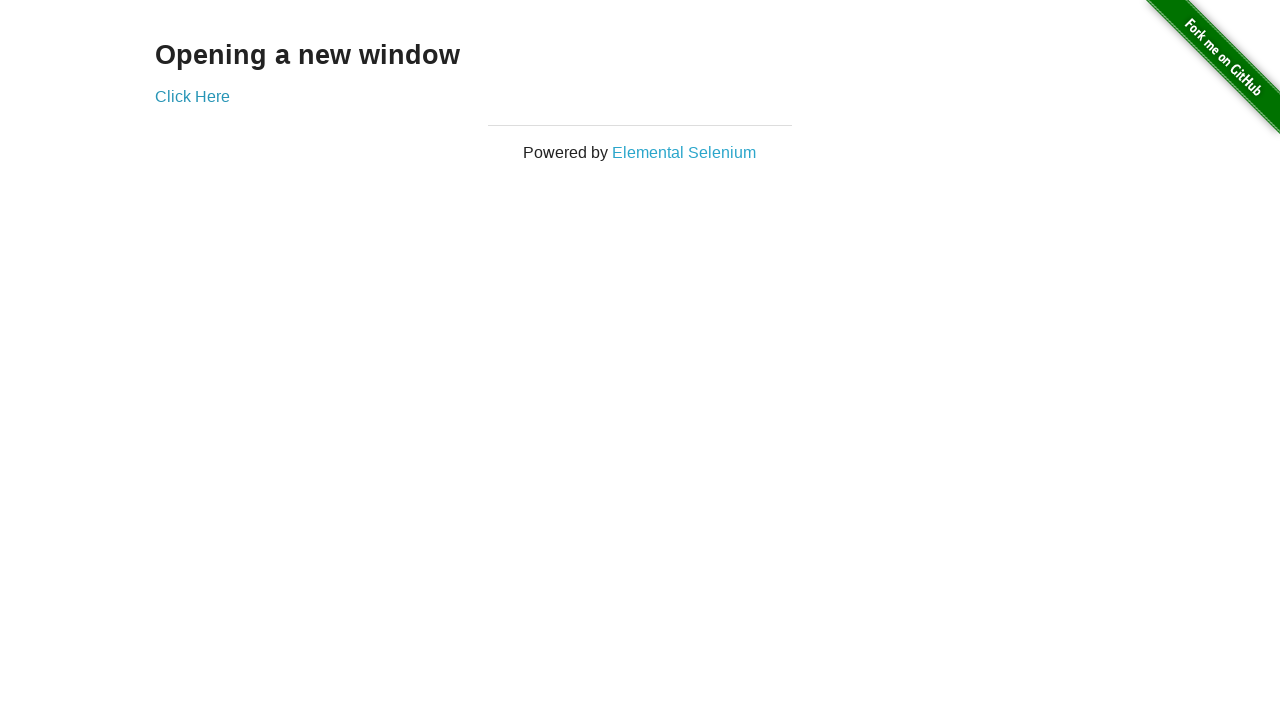

Verified original window title is 'The Internet'
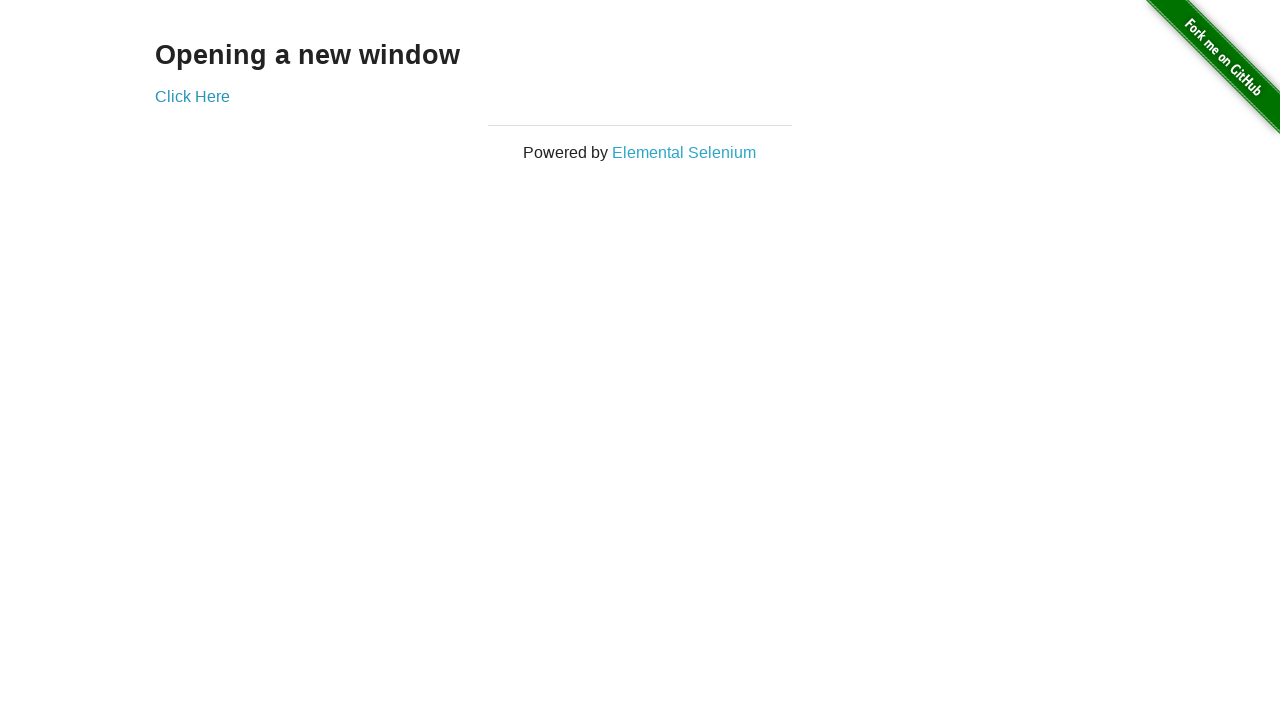

Switched to new window again
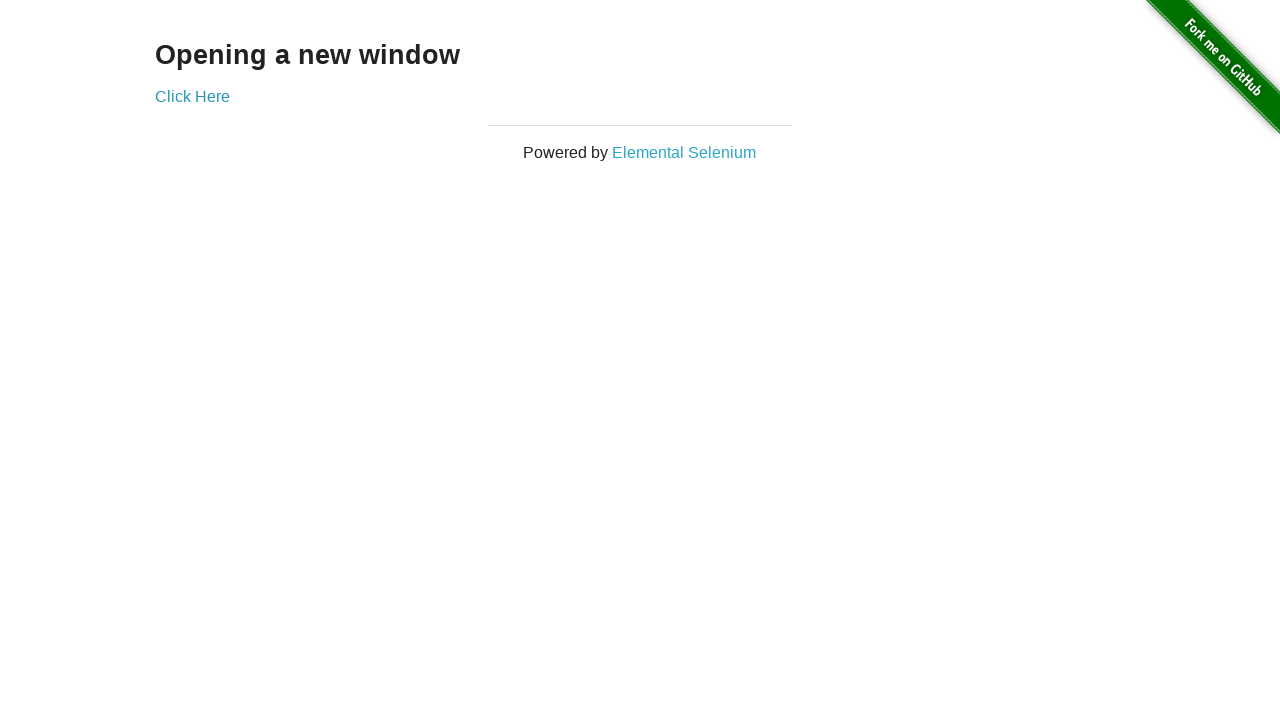

Switched back to original window
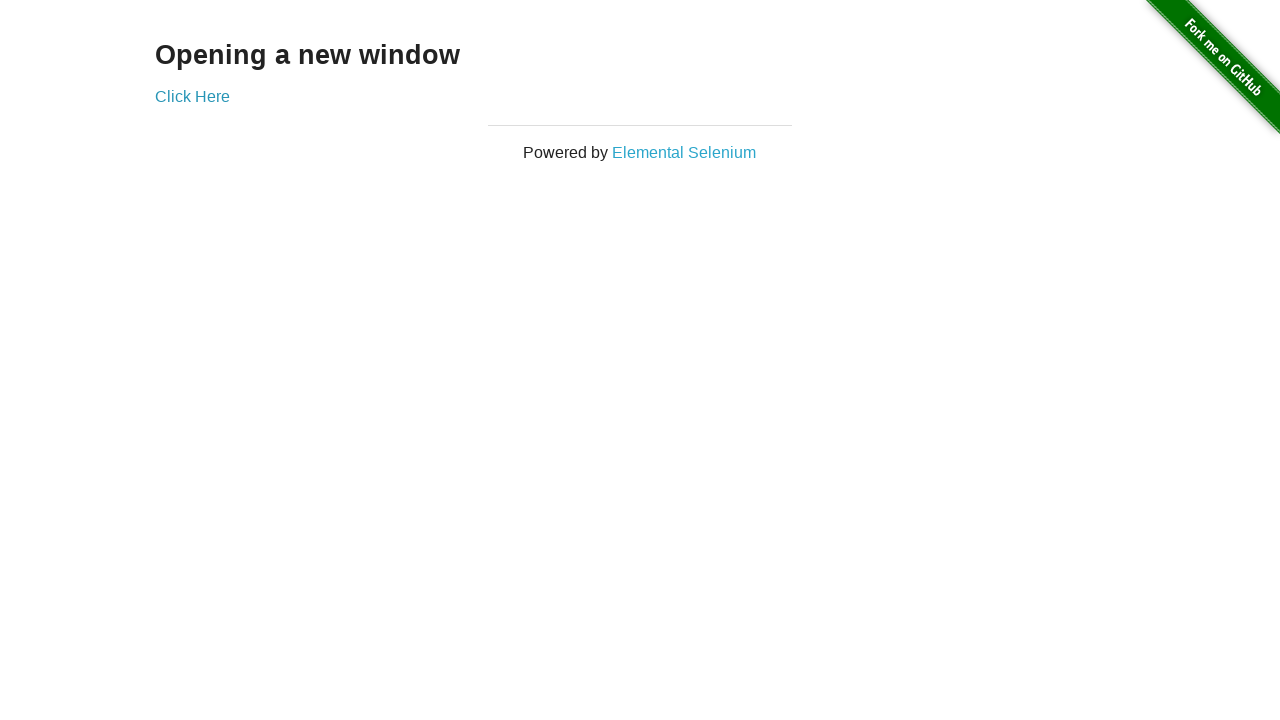

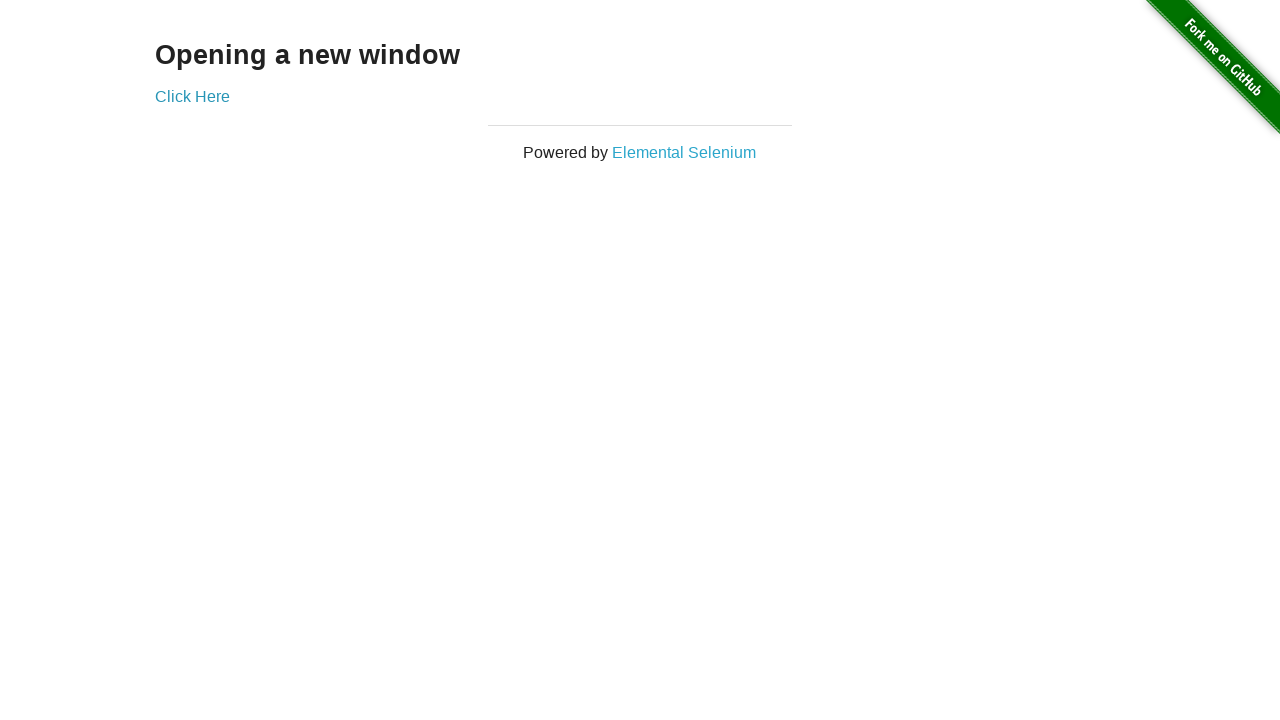